Clicks on the Start Learning button to browse all courses

Starting URL: https://www.letskodeit.com/

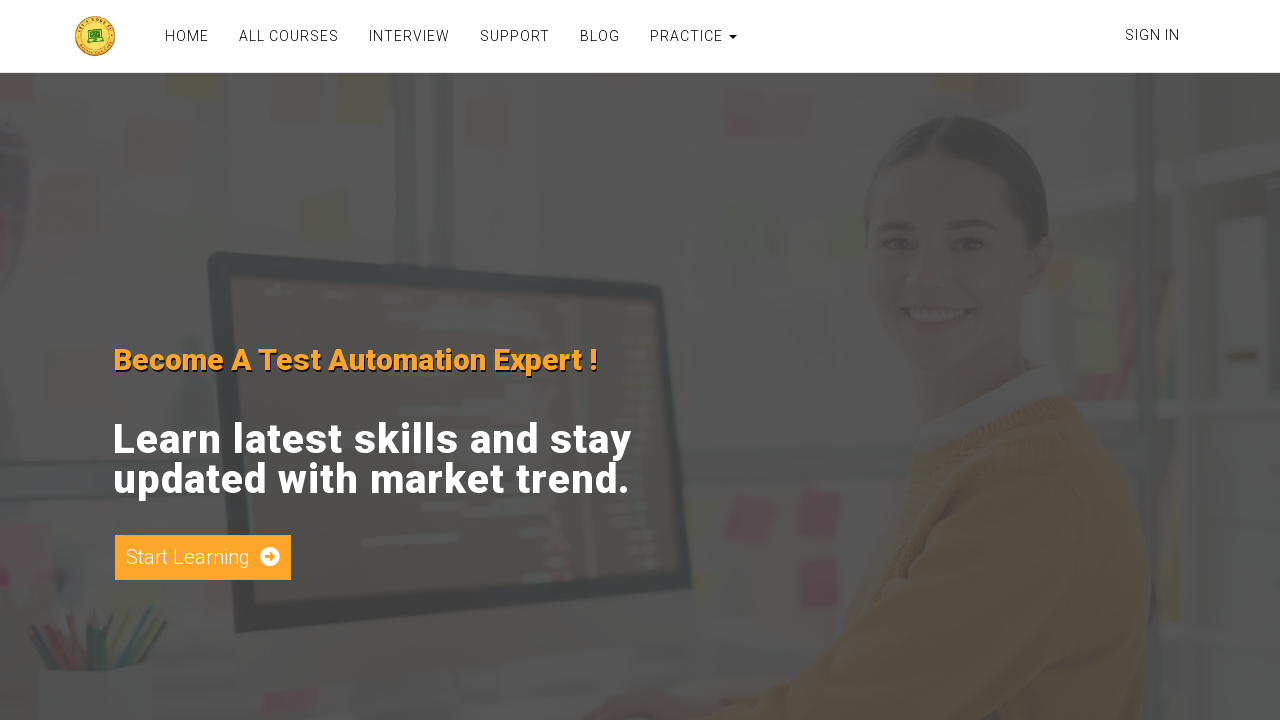

Clicked Start Learning button to browse all courses at (202, 558) on xpath=//a[text()='Start Learning']
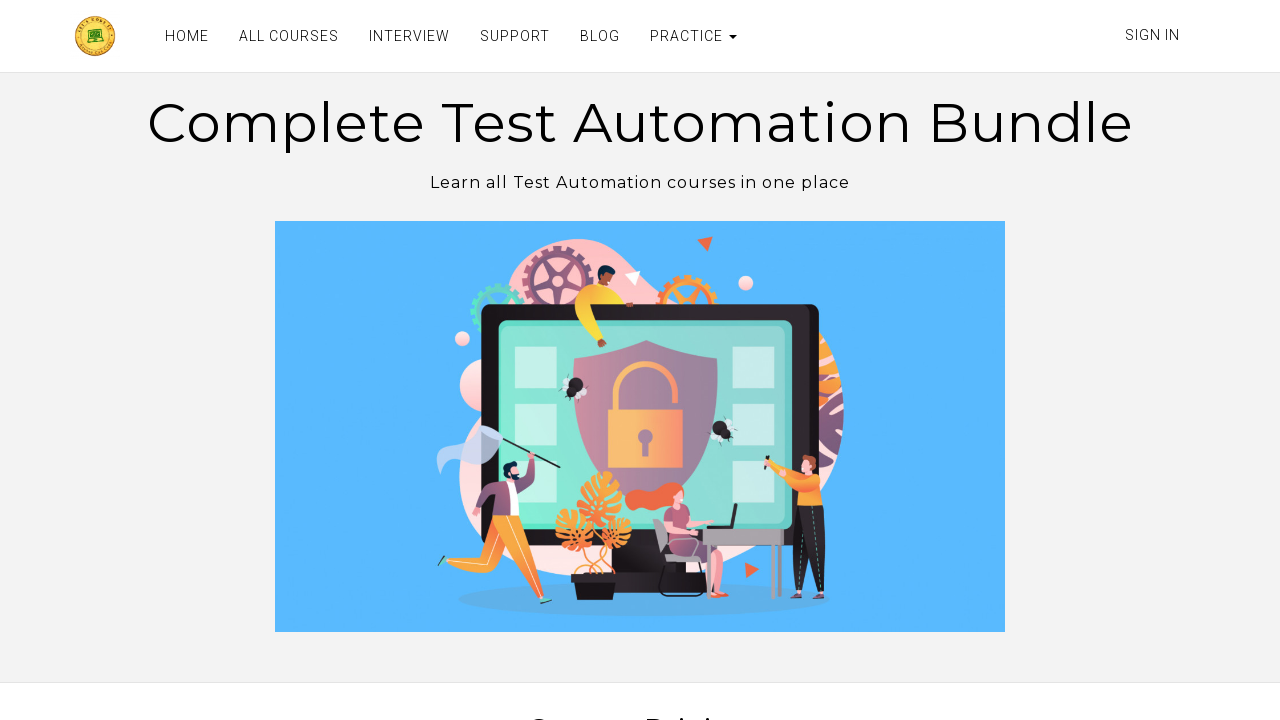

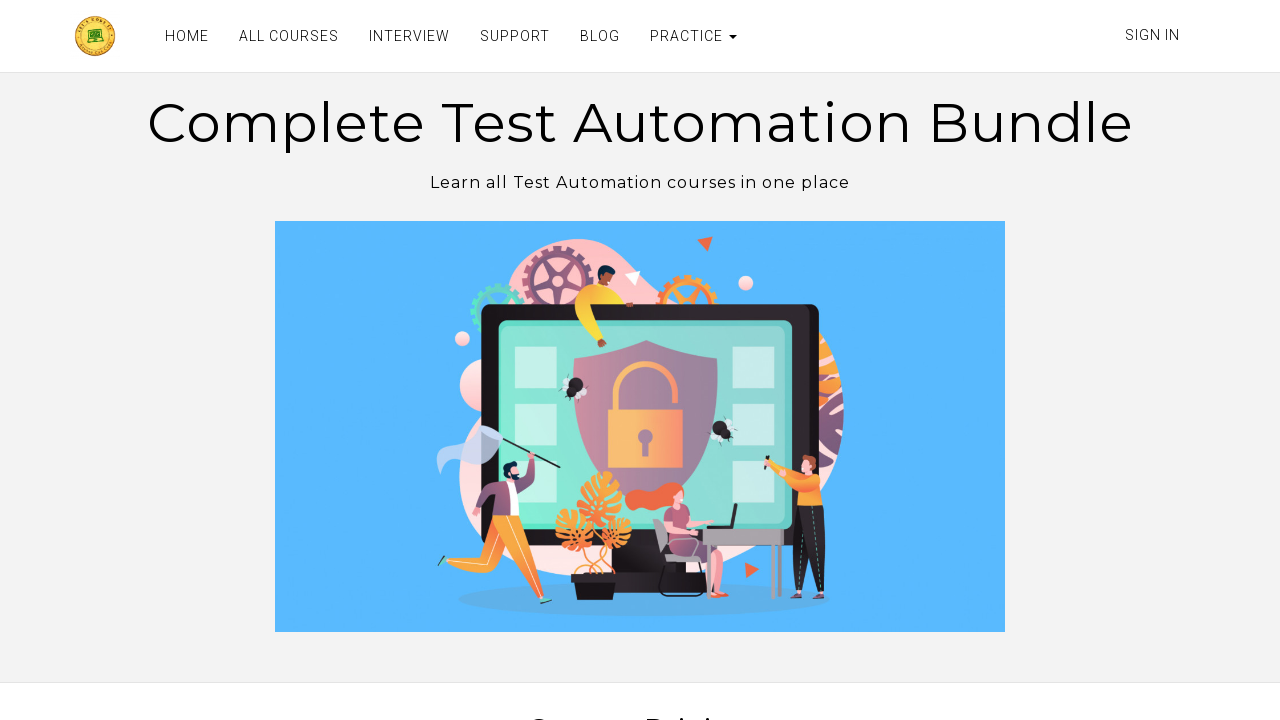